Tests marking a TODO item as completed by creating a TODO, then checking its checkbox

Starting URL: https://vanilton.net/web-test/todos#/

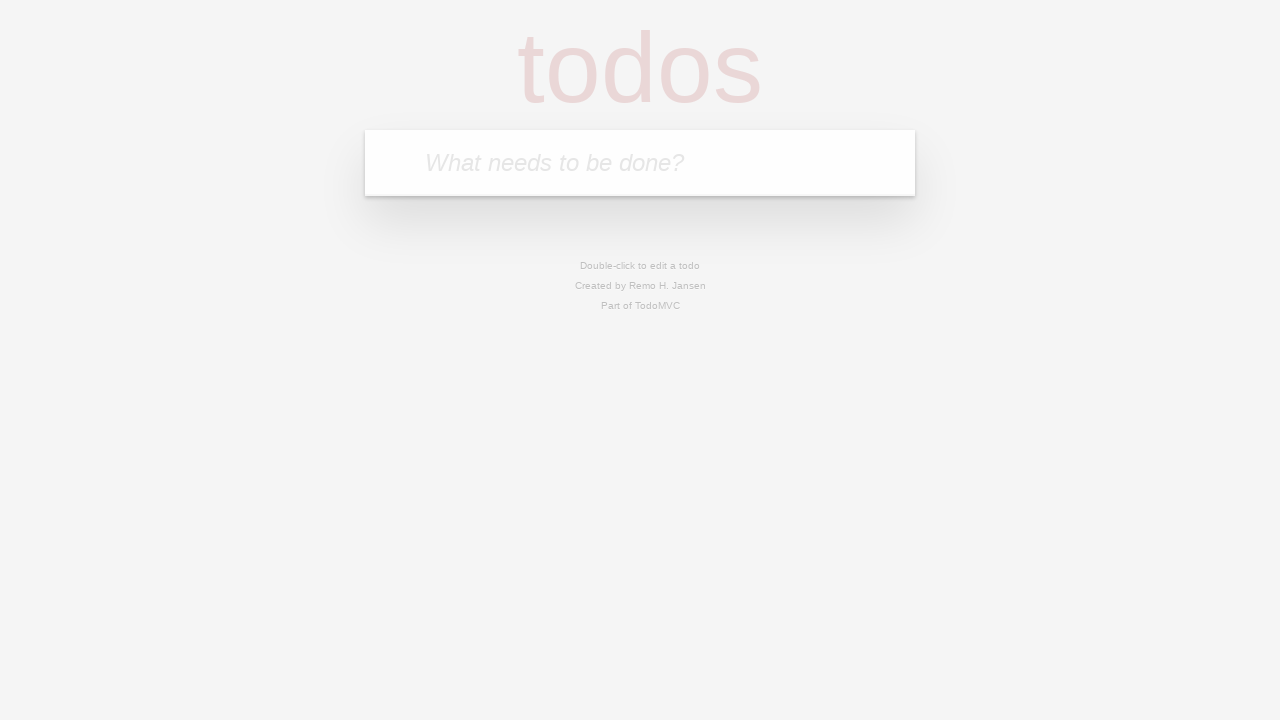

Clicked on TODO input field at (640, 163) on internal:attr=[placeholder="What needs to be done?"i]
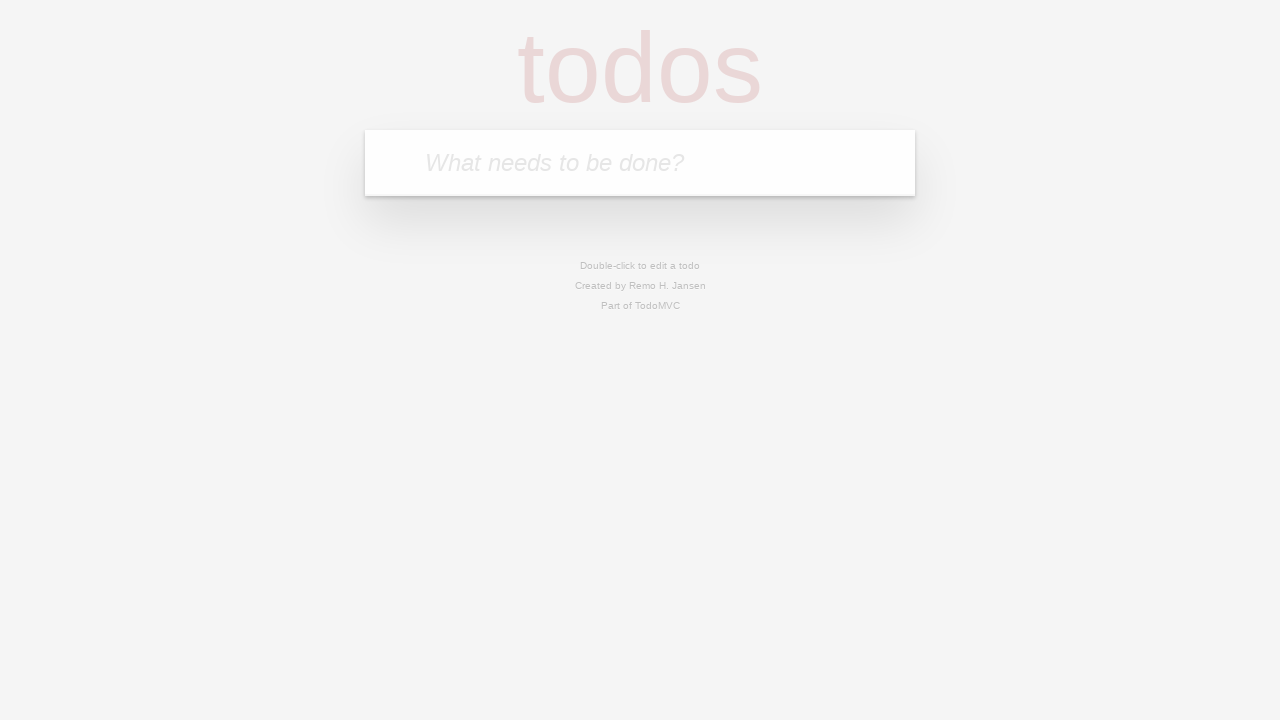

Filled TODO input field with 'Estudar Playwright' on internal:attr=[placeholder="What needs to be done?"i]
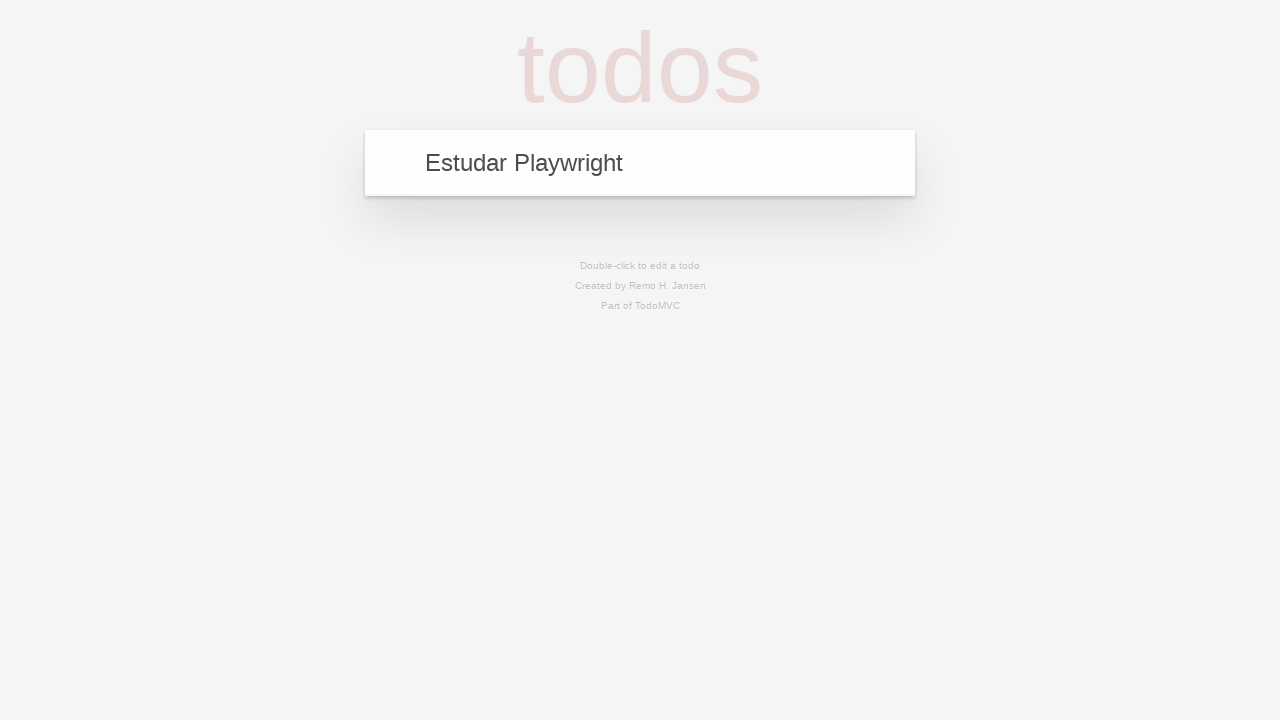

Pressed Enter to create TODO item on internal:attr=[placeholder="What needs to be done?"i]
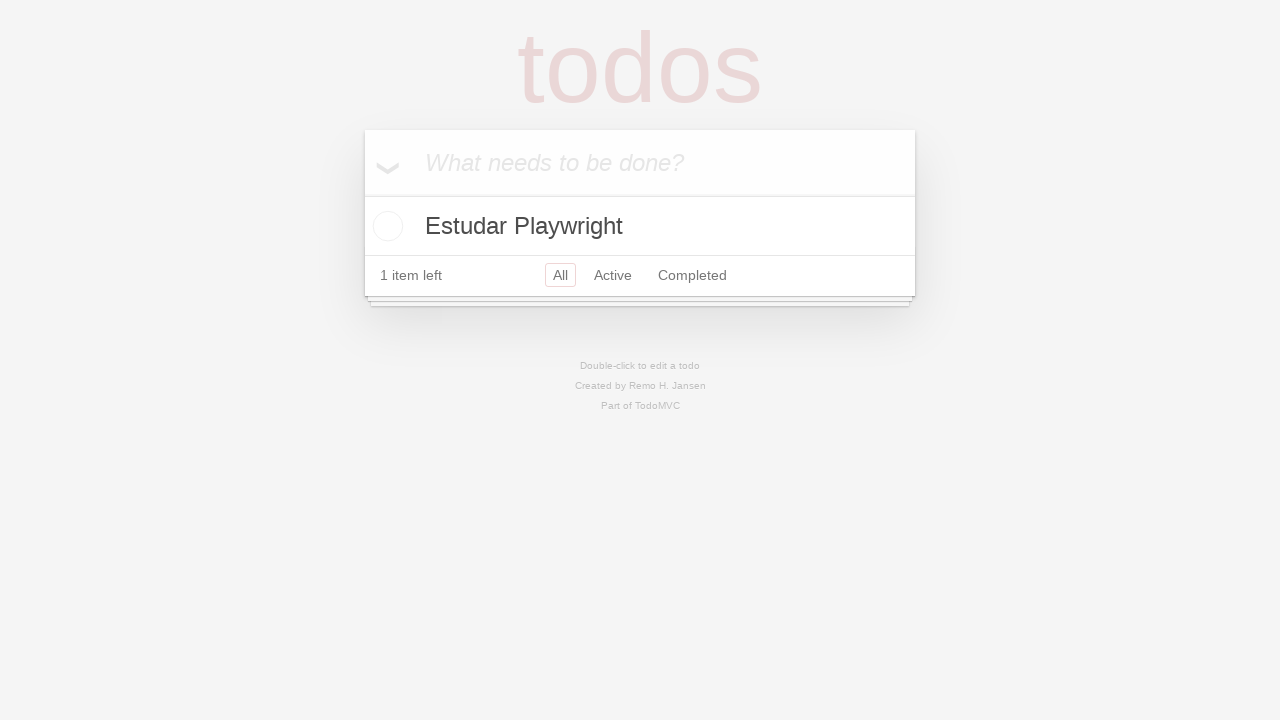

Checked checkbox to mark TODO as completed at (385, 226) on li >> internal:has-text="Estudar Playwright"i >> internal:role=checkbox
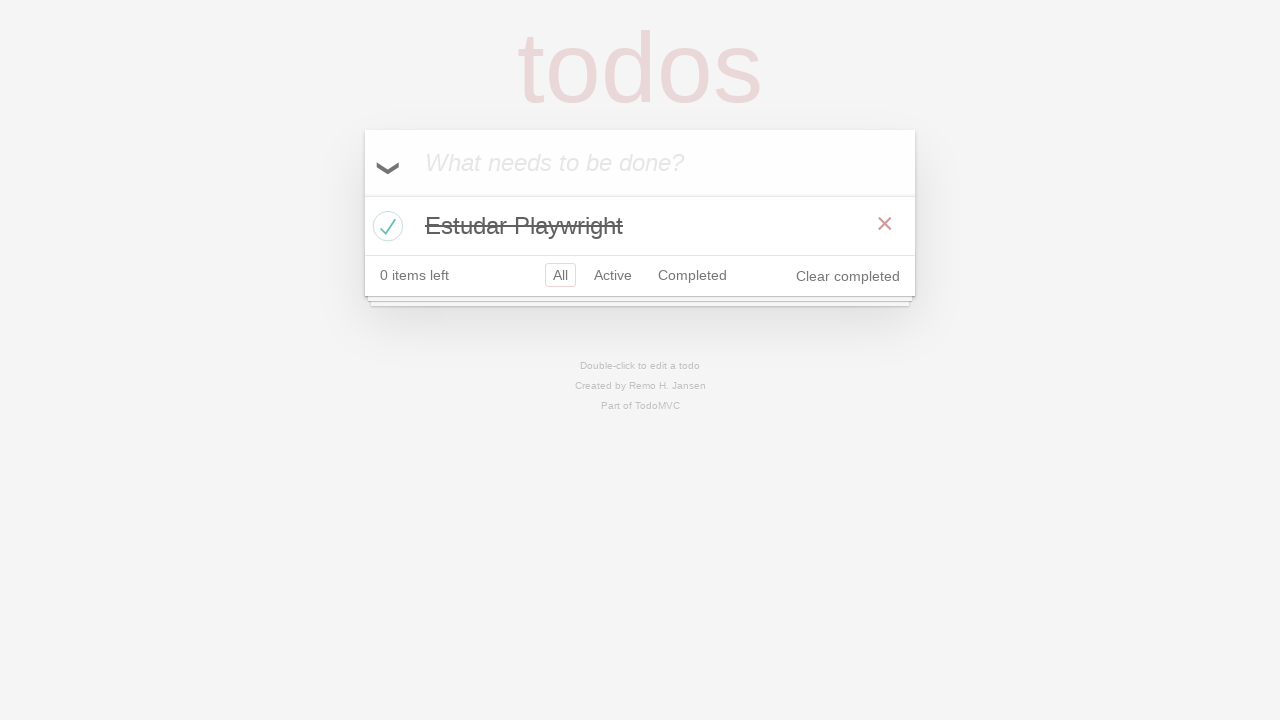

Verified TODO checkbox is visible
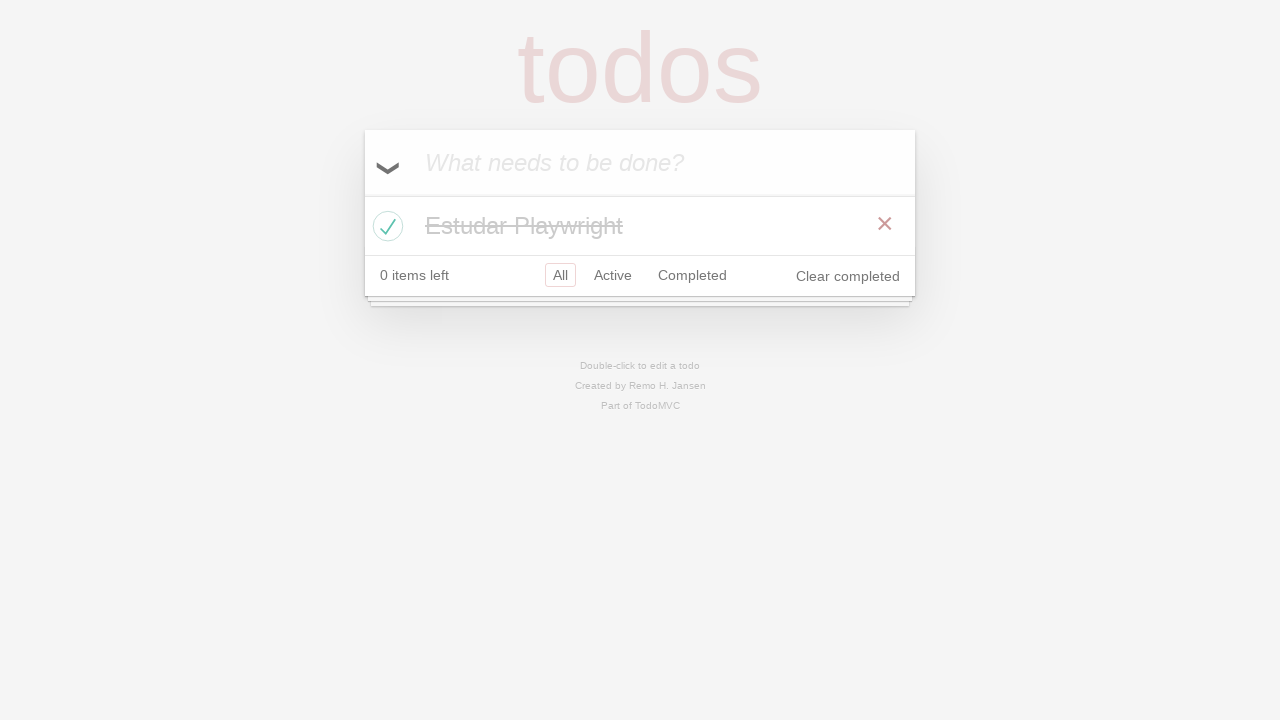

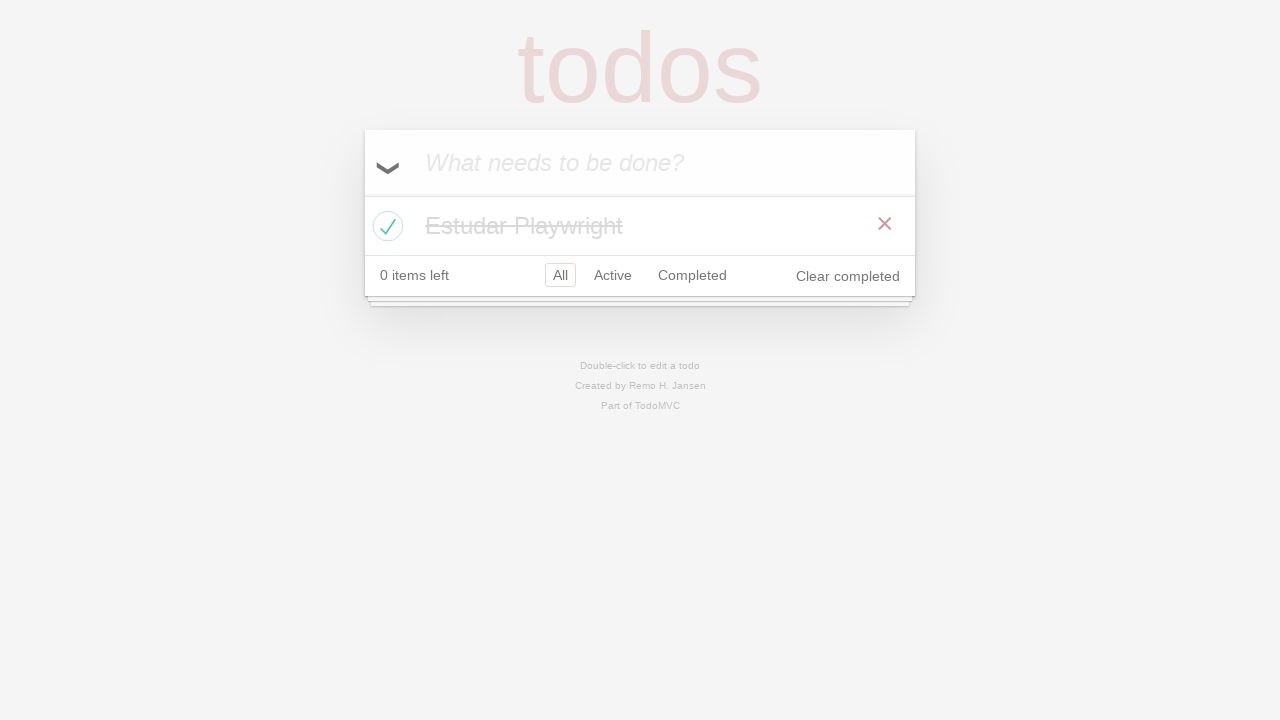